Clicks the first call-to-action button on the homepage

Starting URL: https://famcare.app

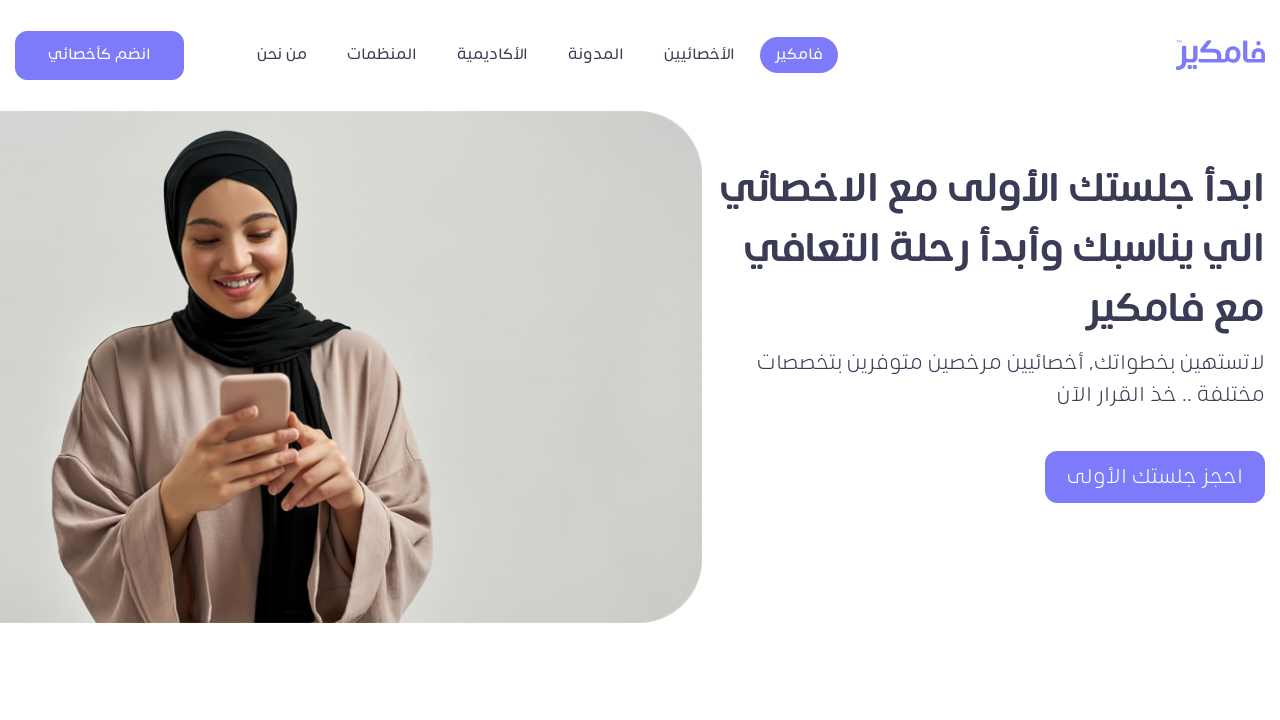

Located first call-to-action button on homepage
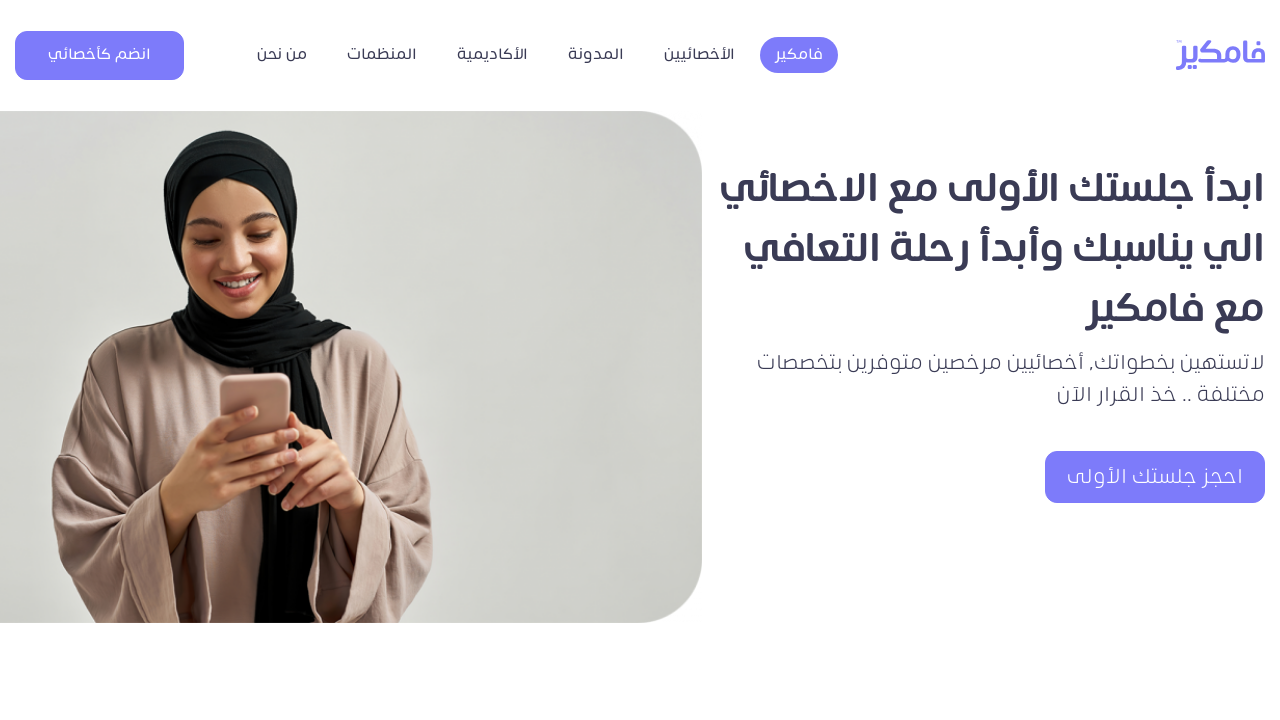

Waited for first call-to-action button to become visible
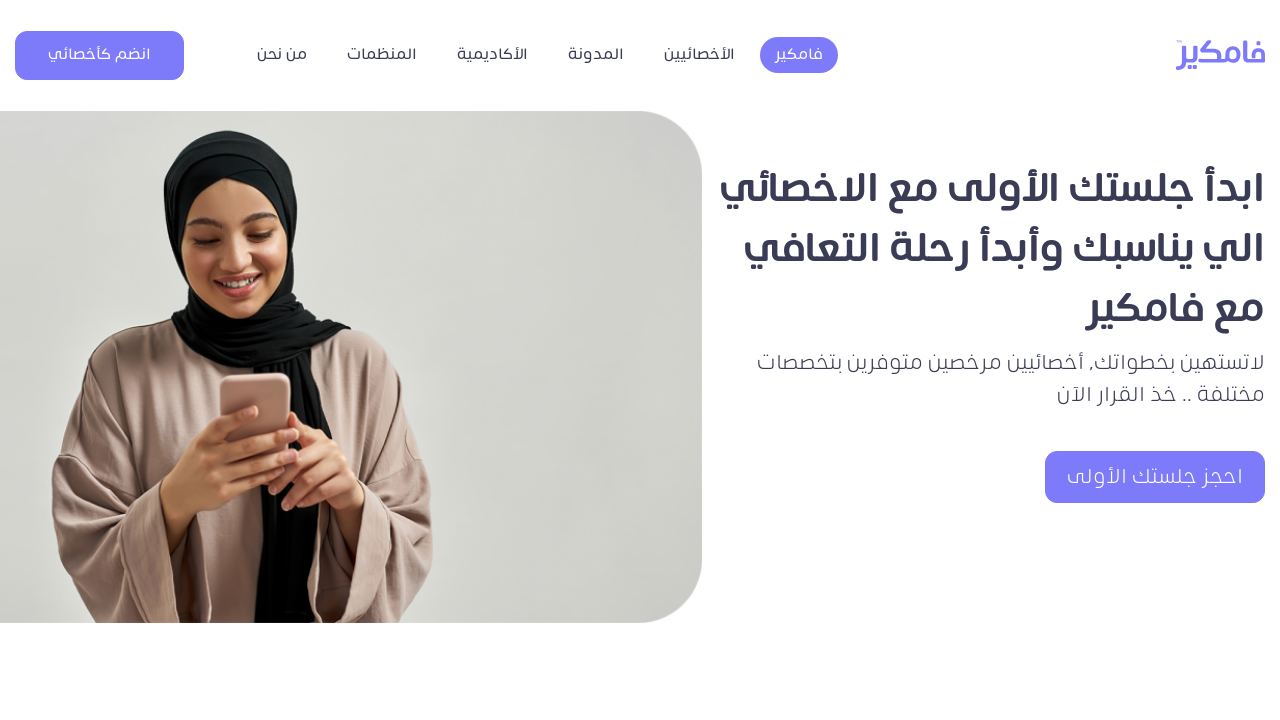

Clicked the first call-to-action button at (1155, 476) on xpath=//*[@id='heroText']/div/div[3]/a
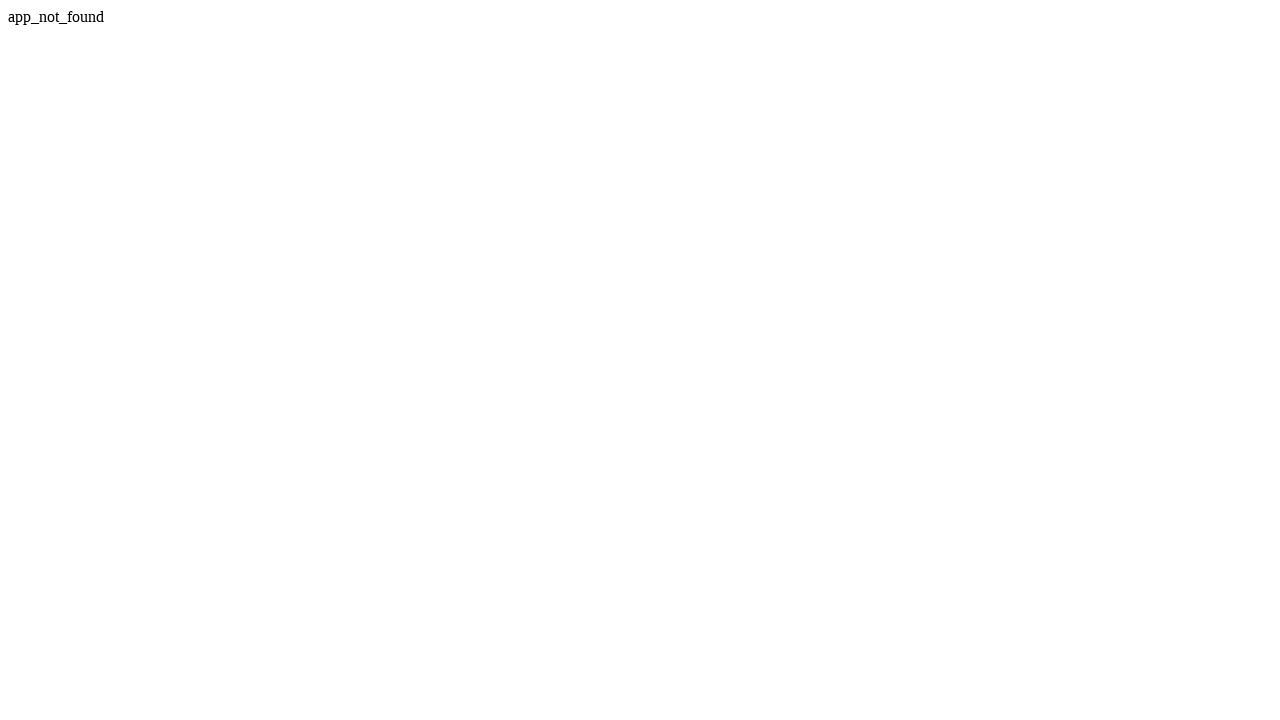

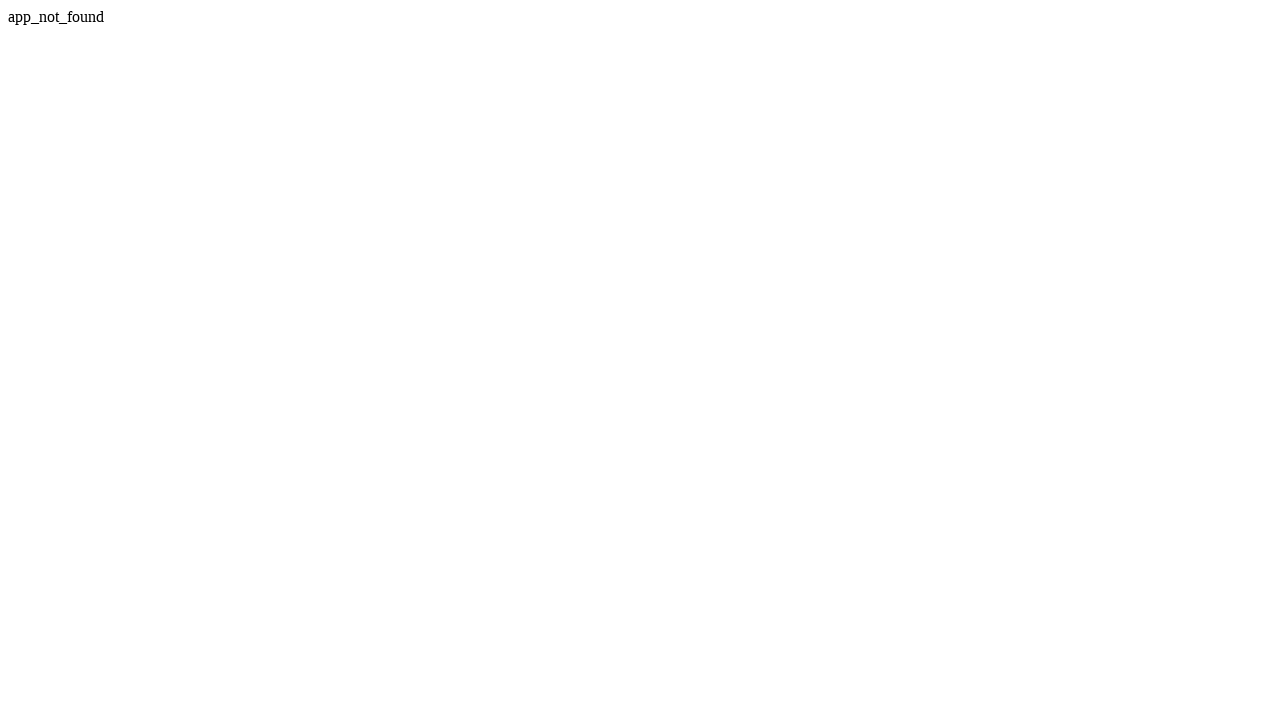